Tests a practice form submission by filling out name, email, password, selecting gender, date of birth, and submitting the form to verify successful submission

Starting URL: https://www.rahulshettyacademy.com/angularpractice/

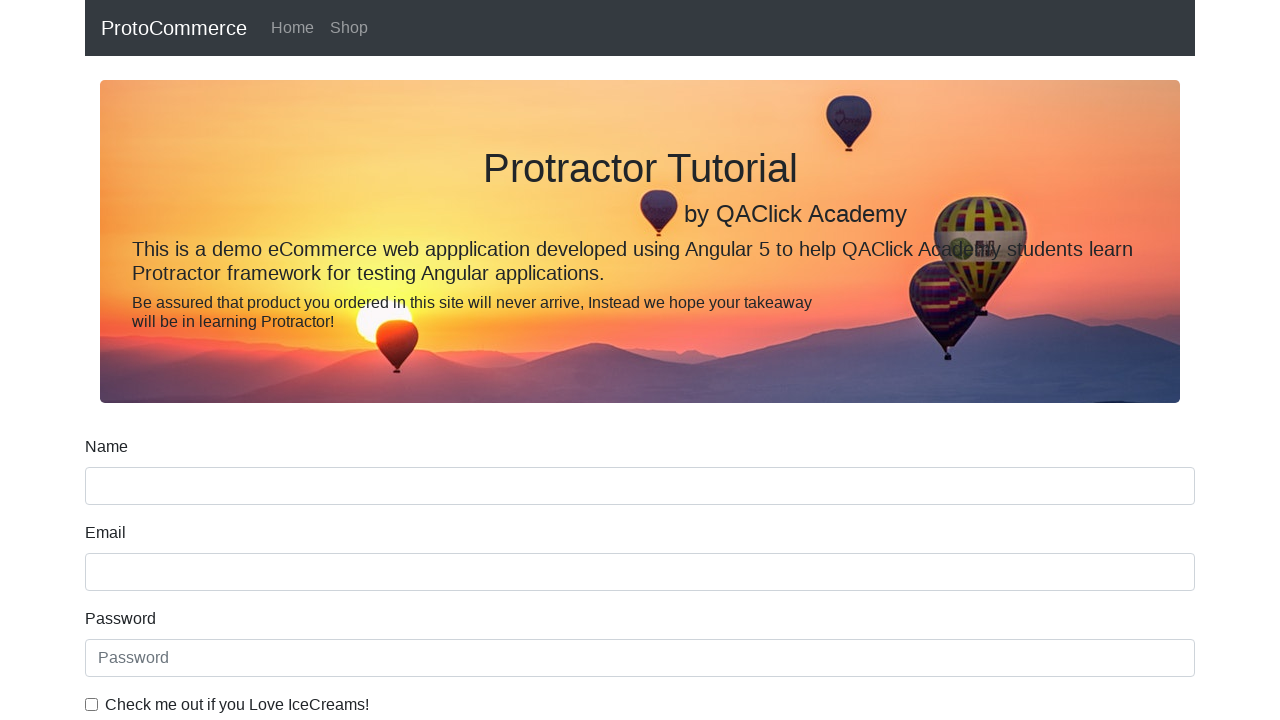

Filled name field with 'Rahul' on input[name='name']
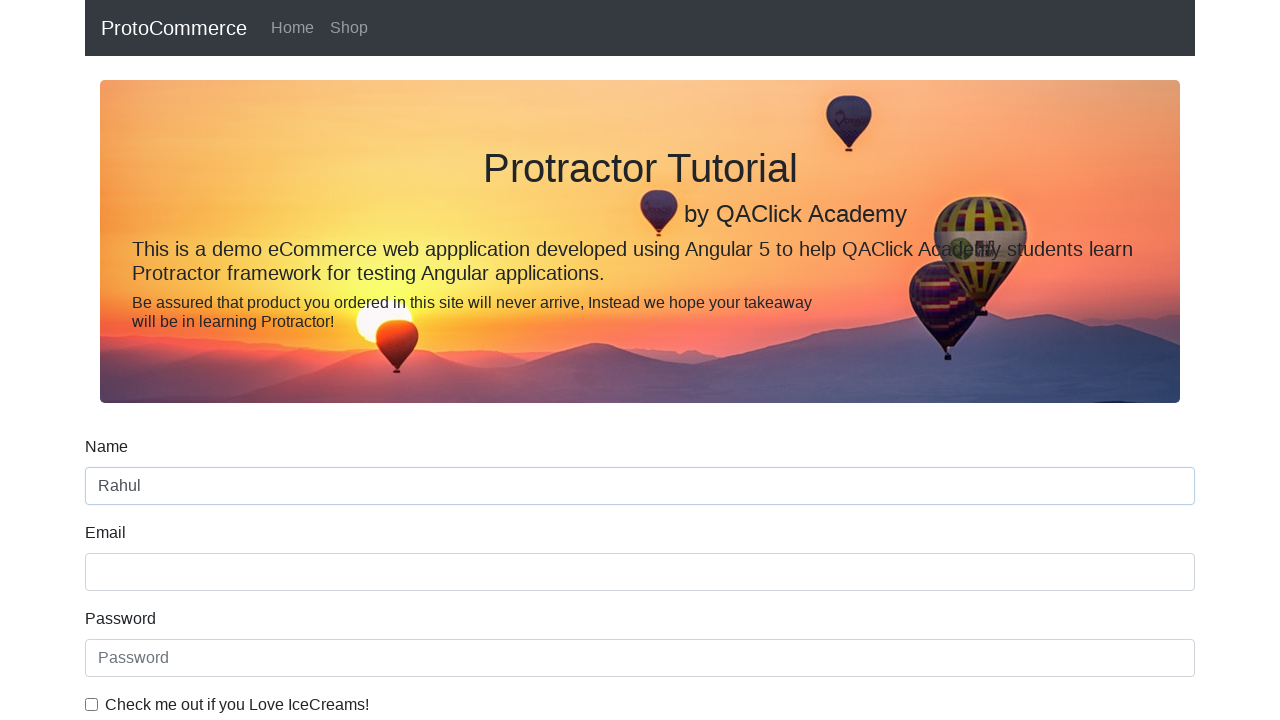

Filled email field with 'Rahul@google.com' on input[name='email']
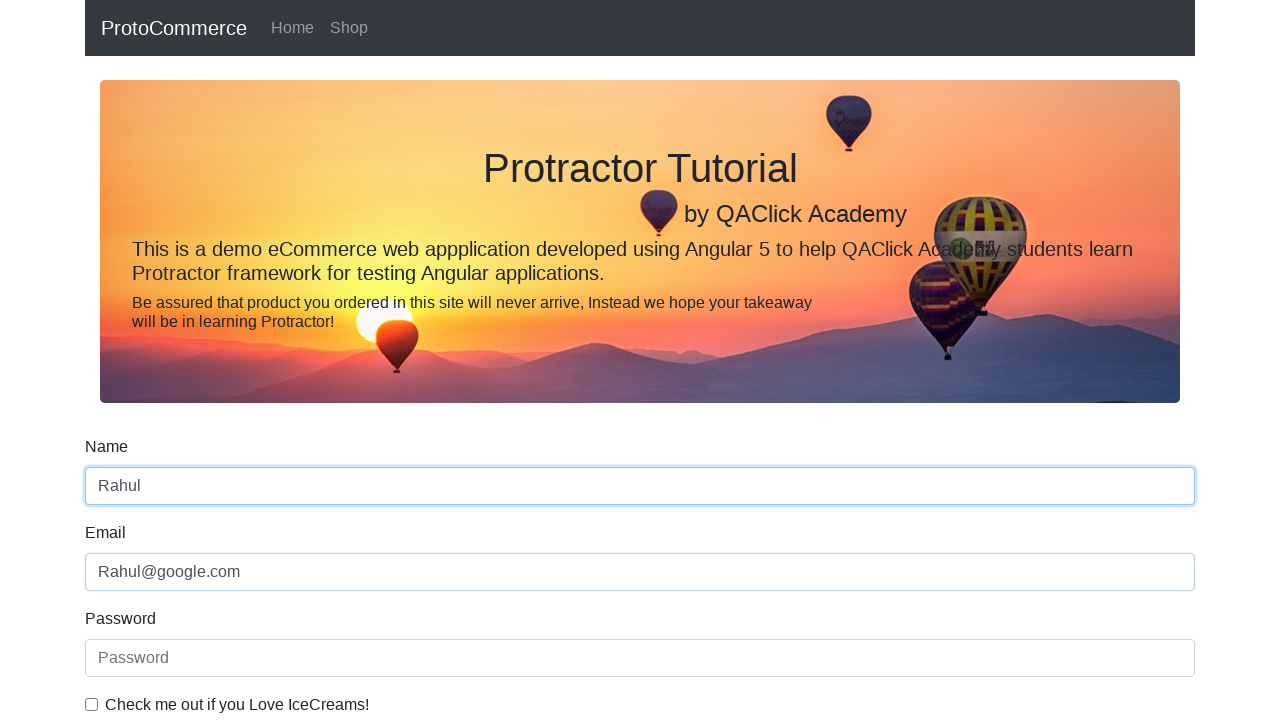

Filled password field with 'Rahul' on input[type='password']
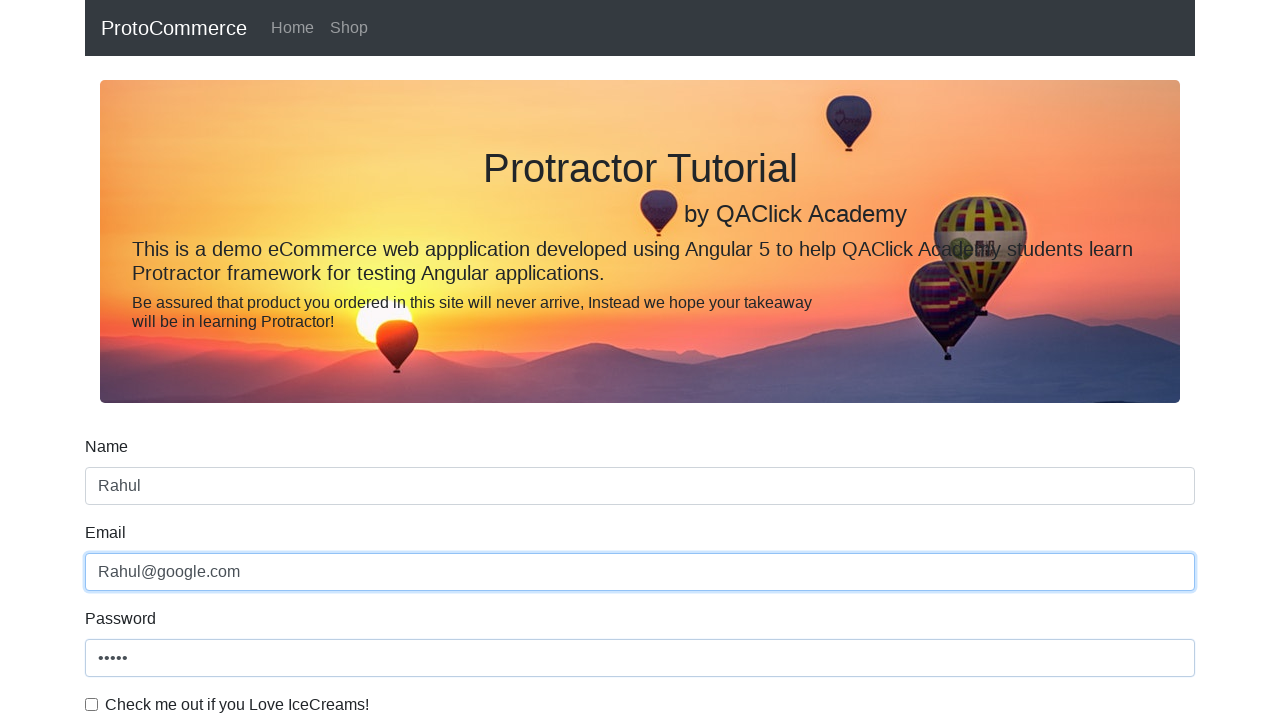

Checked the checkbox at (92, 704) on input[type='checkbox']
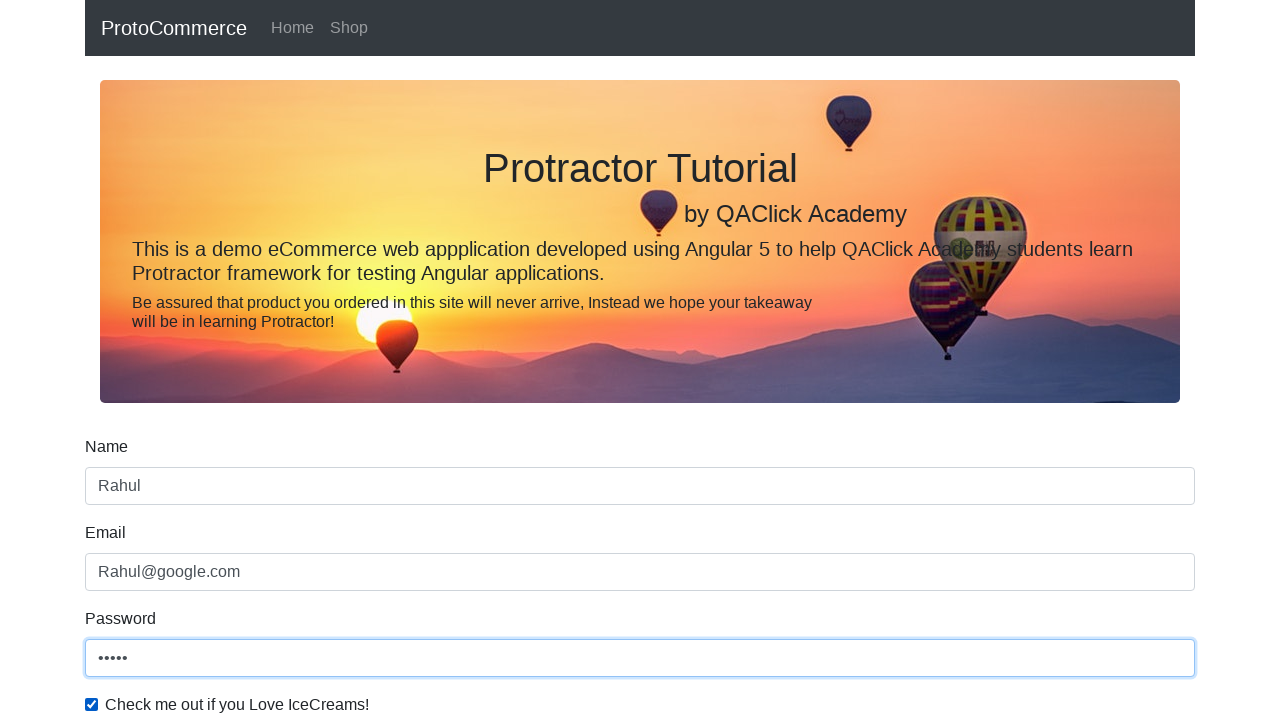

Selected 'Female' from gender dropdown on #exampleFormControlSelect1
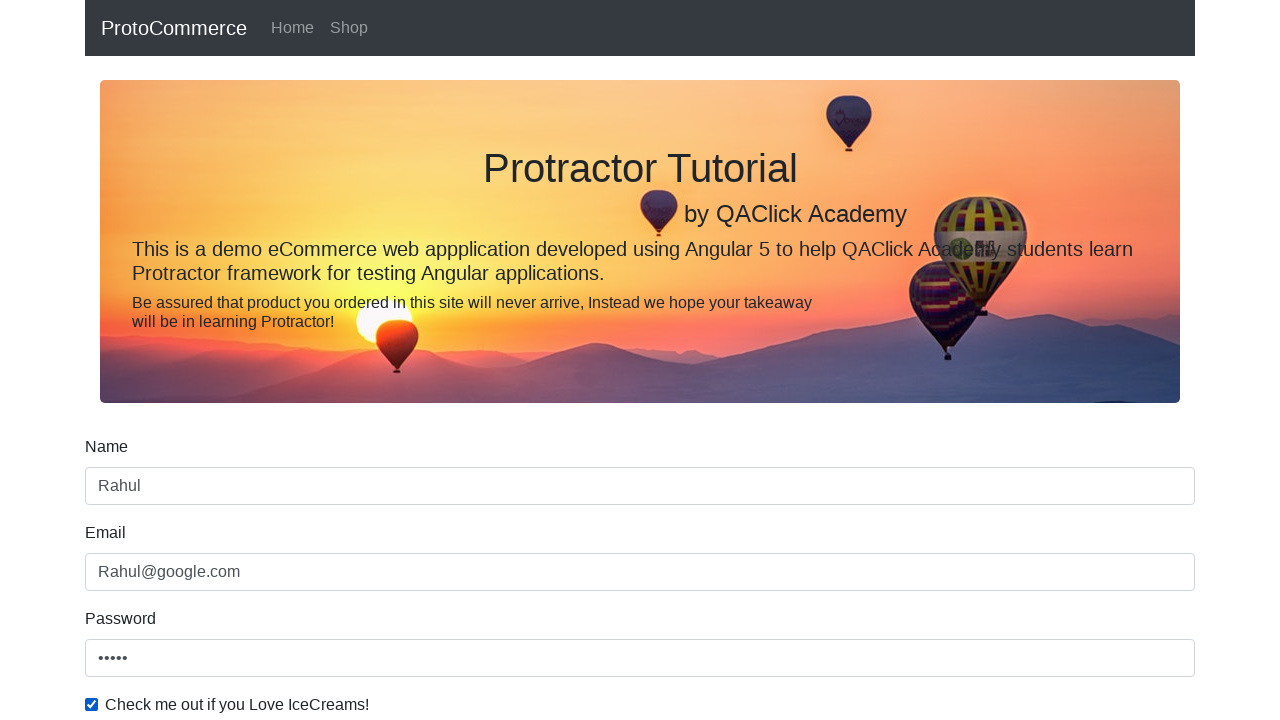

Selected 'Employed' radio button at (238, 360) on #inlineRadio1
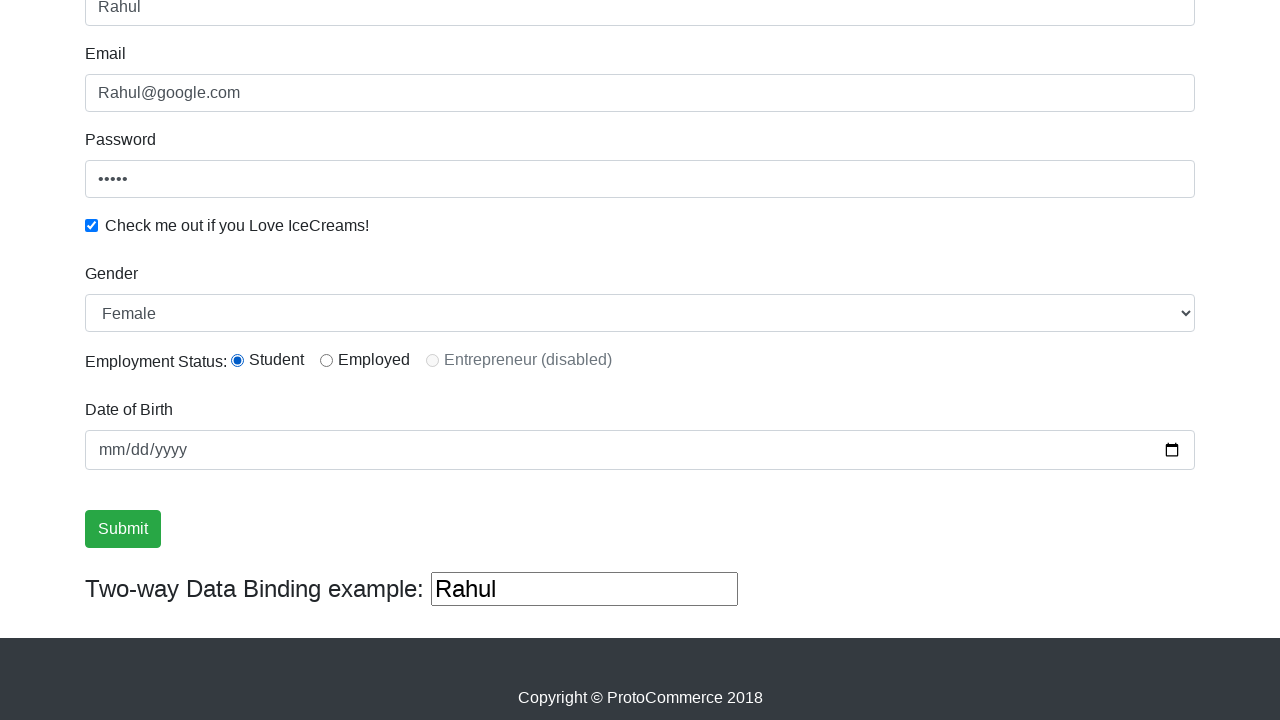

Filled date of birth with '1985-05-05' on input[name='bday']
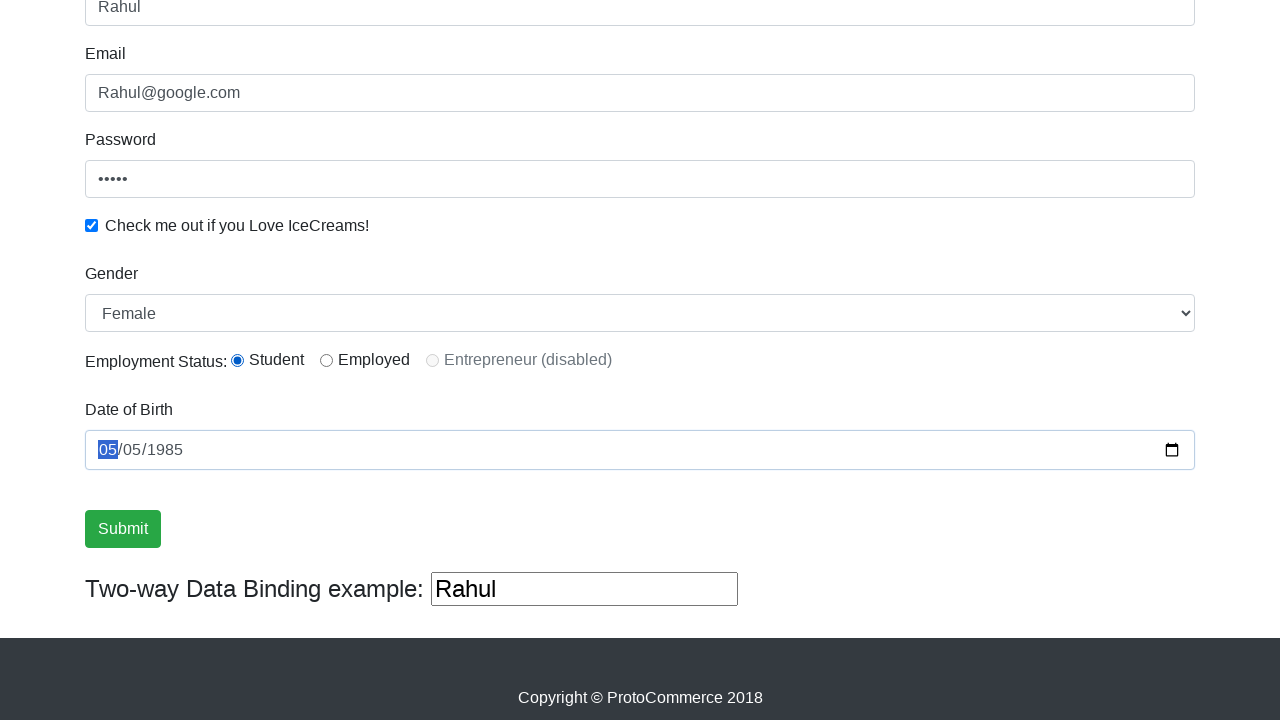

Clicked Submit button to submit the form at (123, 529) on input[value='Submit']
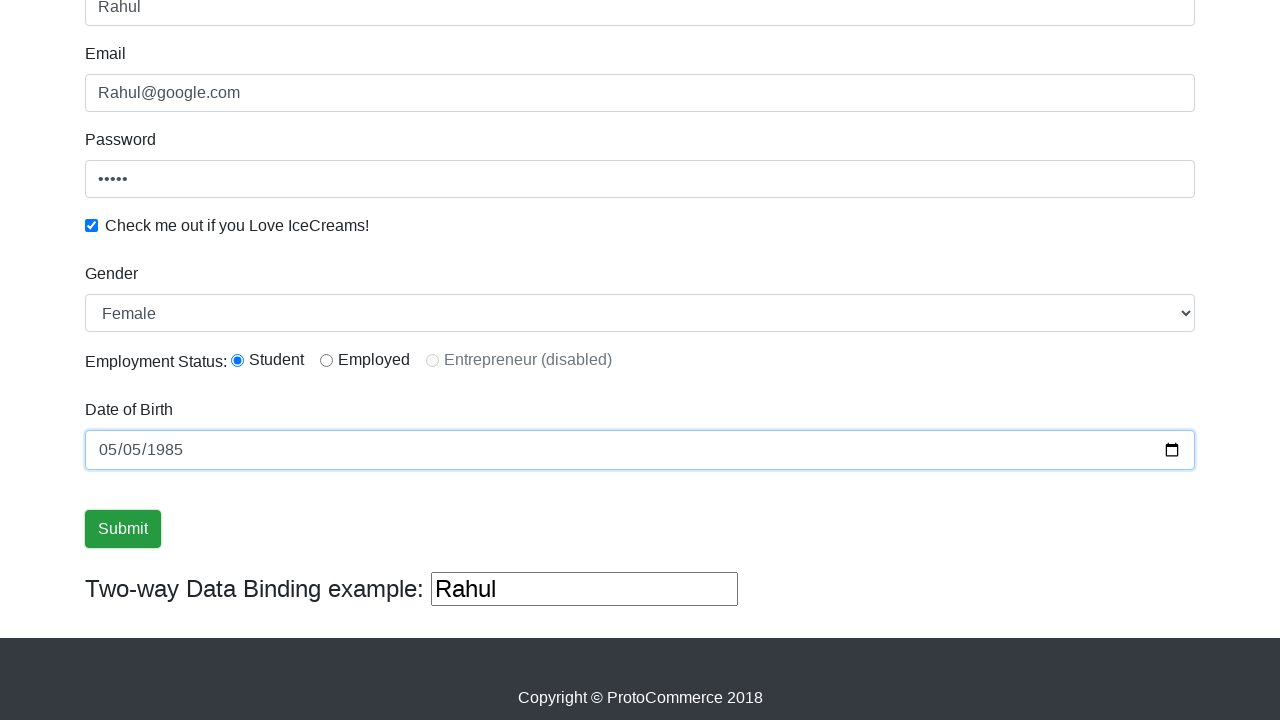

Form submission successful - success alert appeared
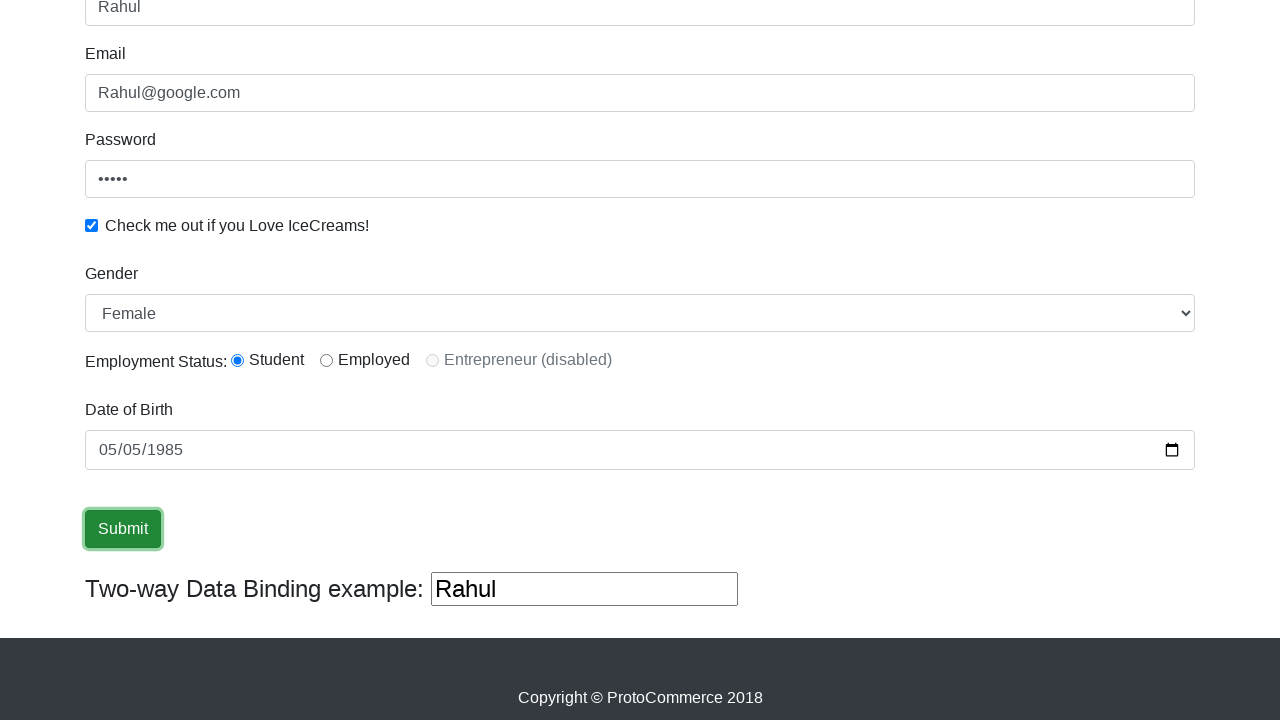

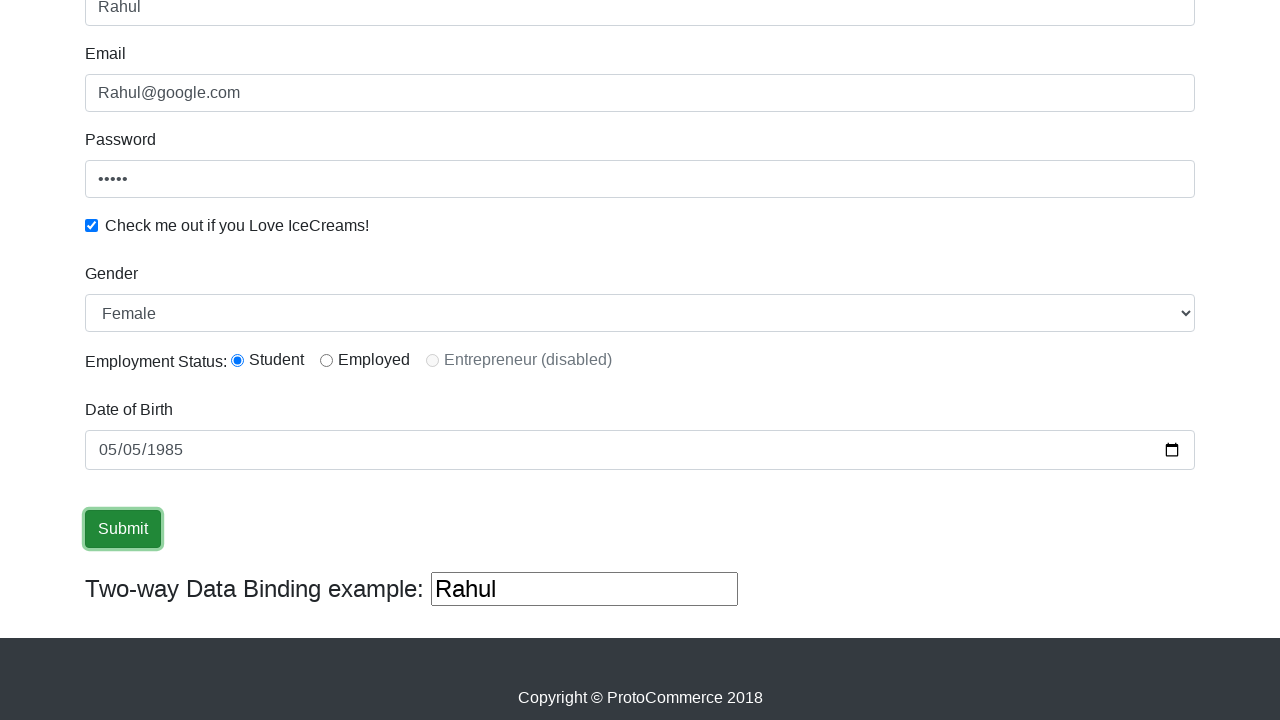